Tests multi-select dropdown functionality by navigating to the elements page, scrolling to a multi-select list, and selecting odd-indexed values (1, 3, 5)

Starting URL: http://automationbykrishna.com

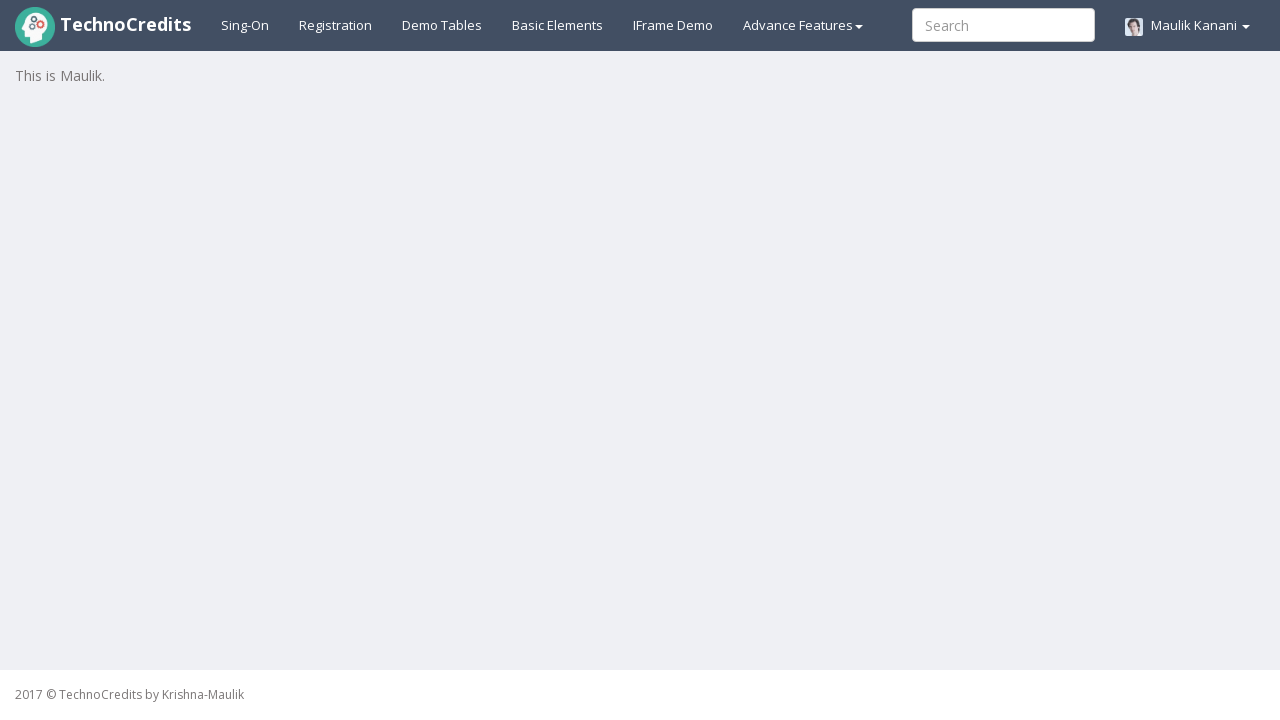

Clicked on Get Element link to navigate to elements page at (558, 25) on a#basicelements
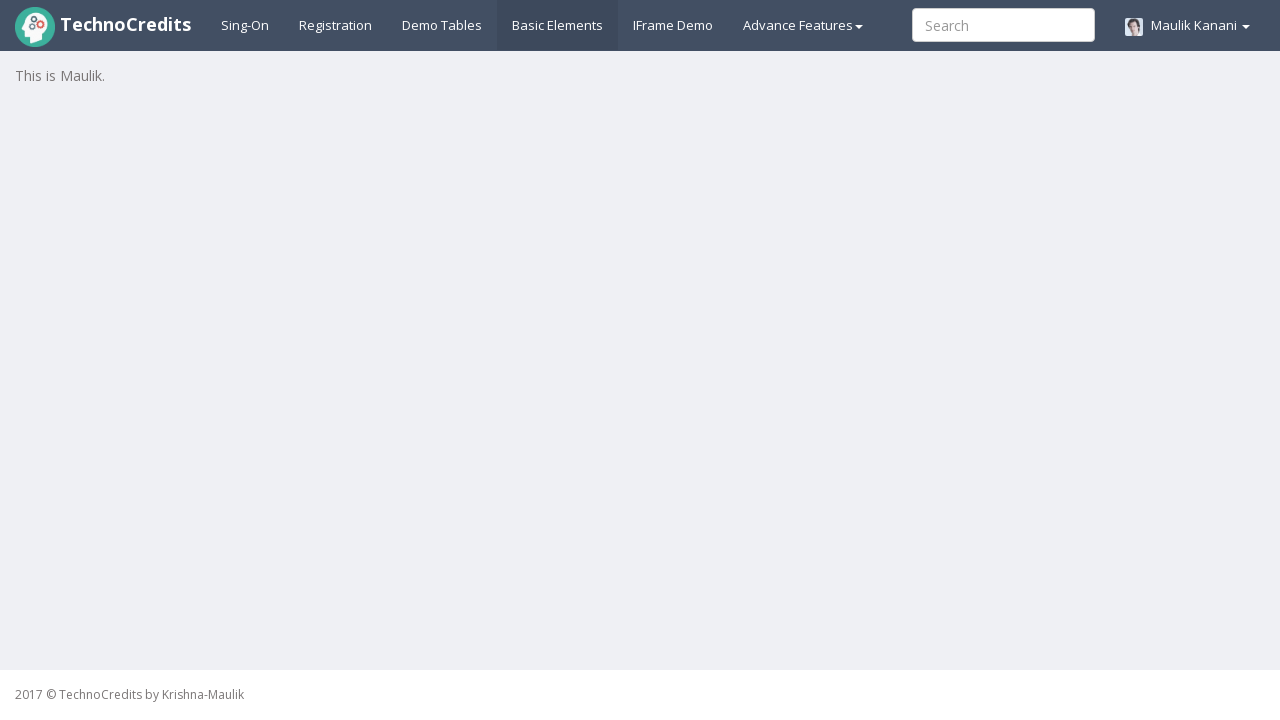

Waited for page to load
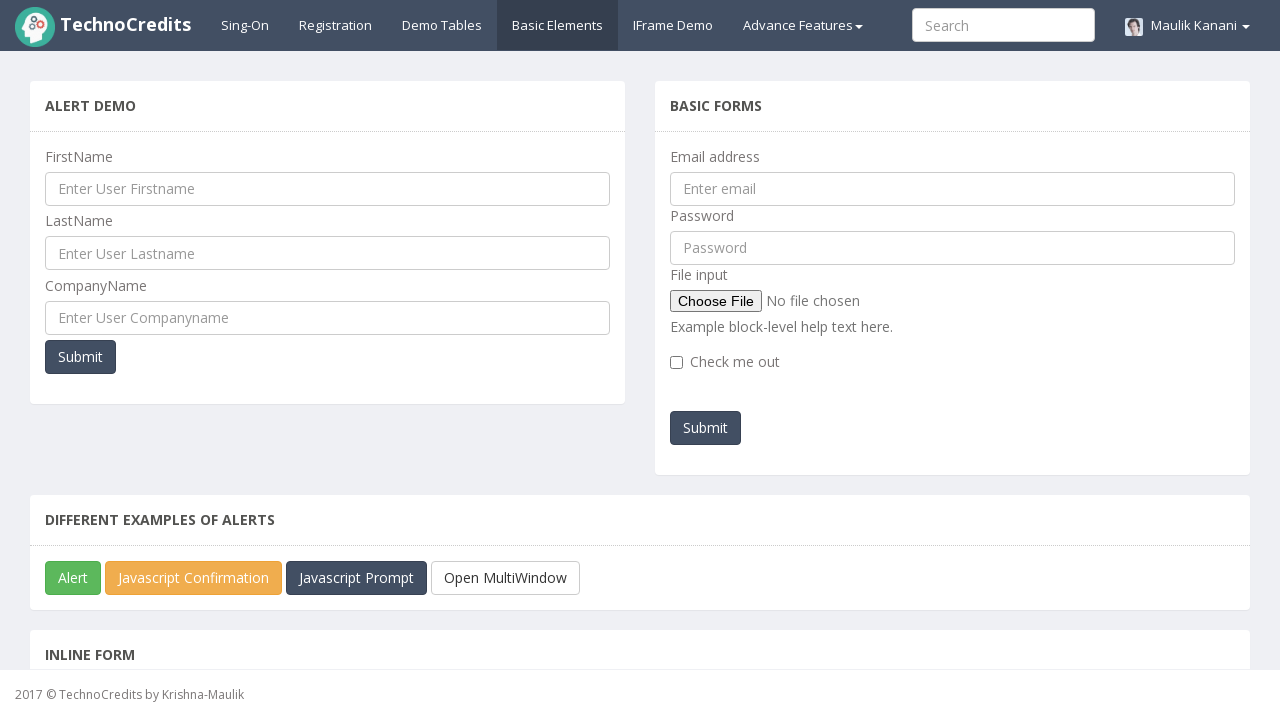

Located the first multi-select dropdown element
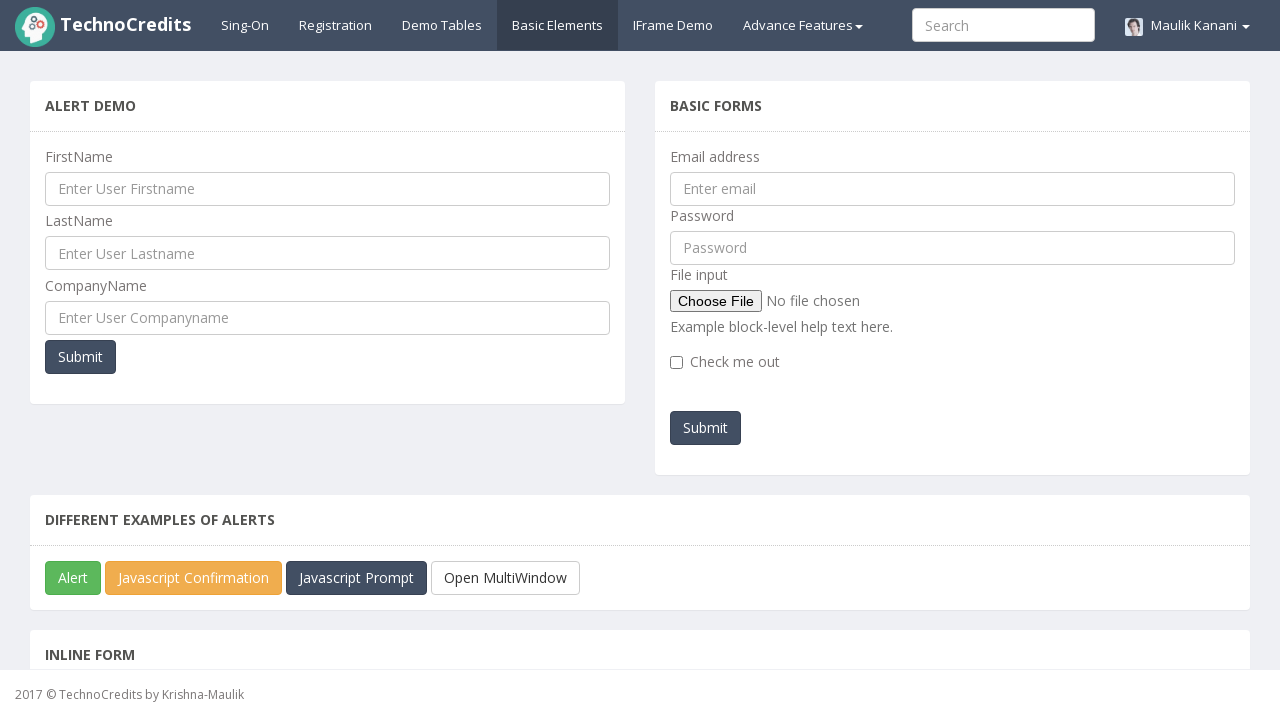

Scrolled multi-select dropdown into view
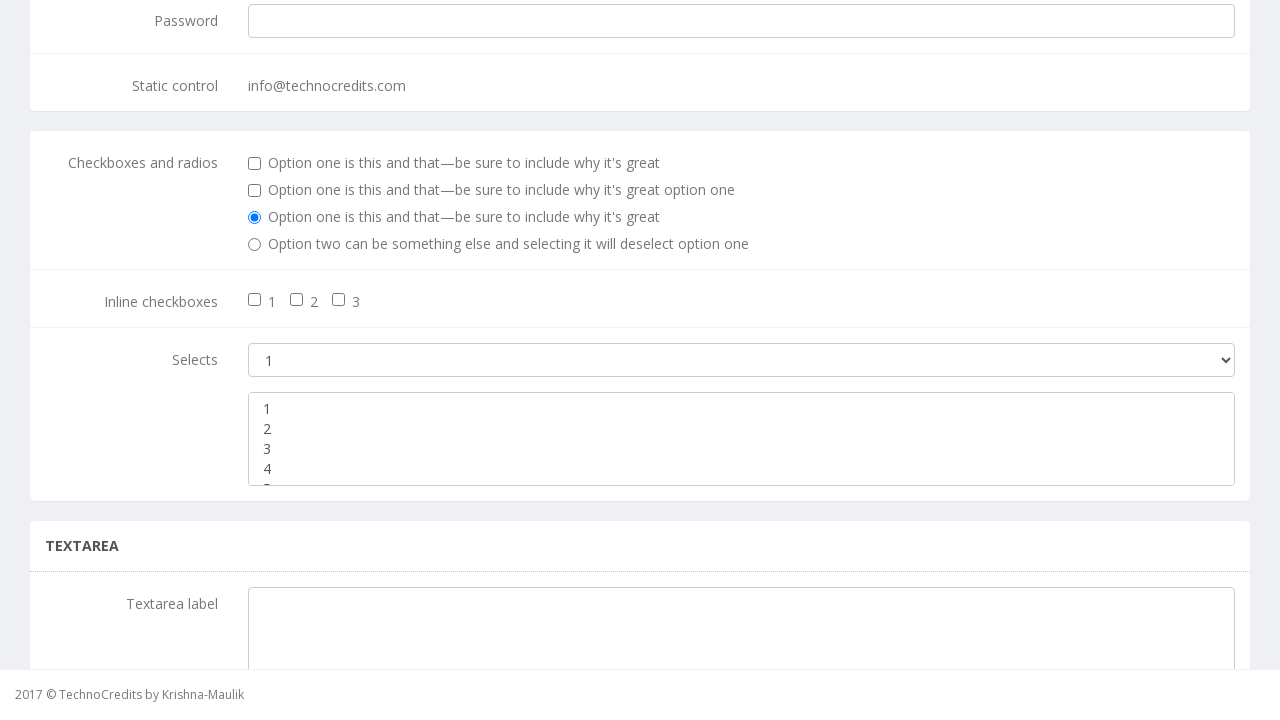

Selected odd-indexed values (1st, 3rd, 5th options) from multi-select dropdown on select.form-control >> nth=0
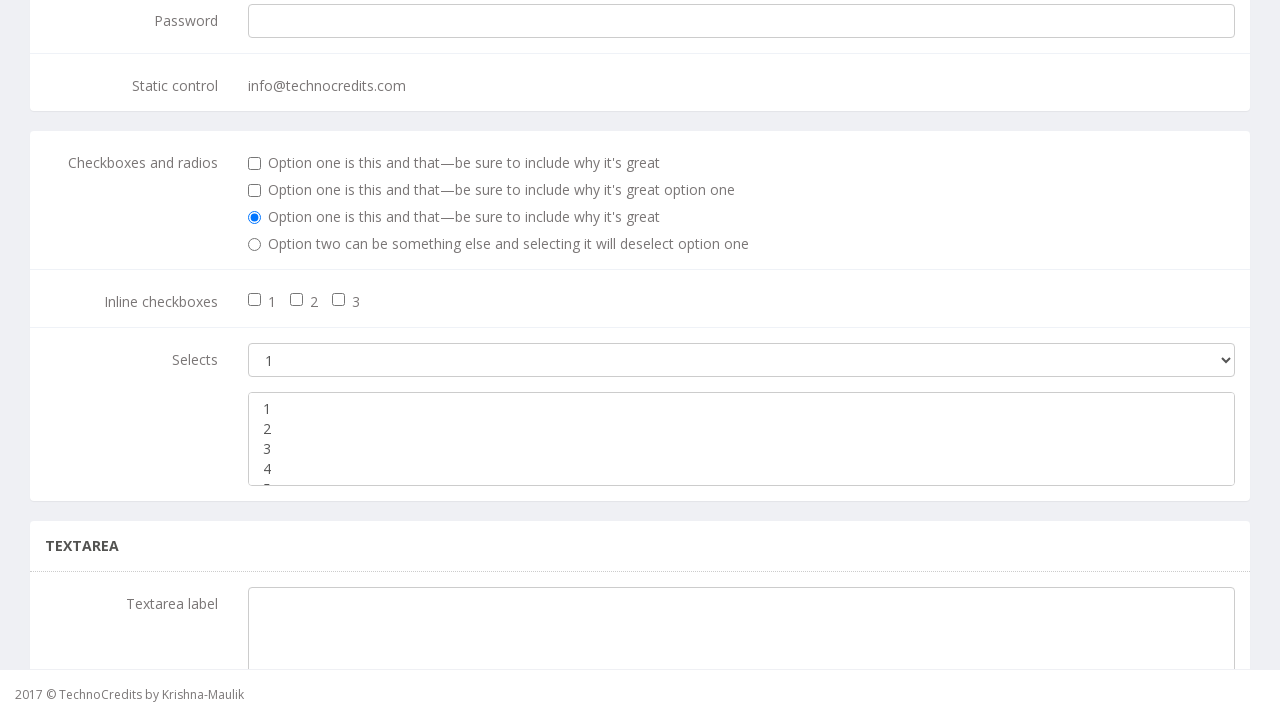

Waited to observe the selection results
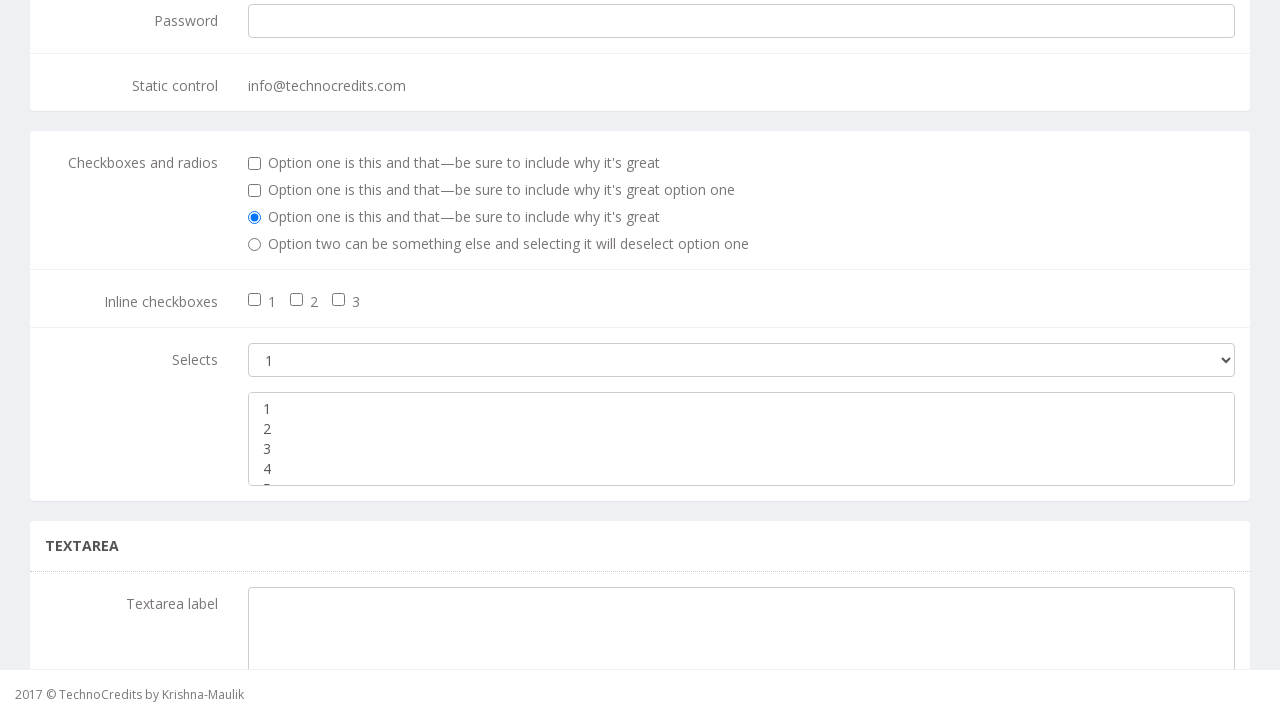

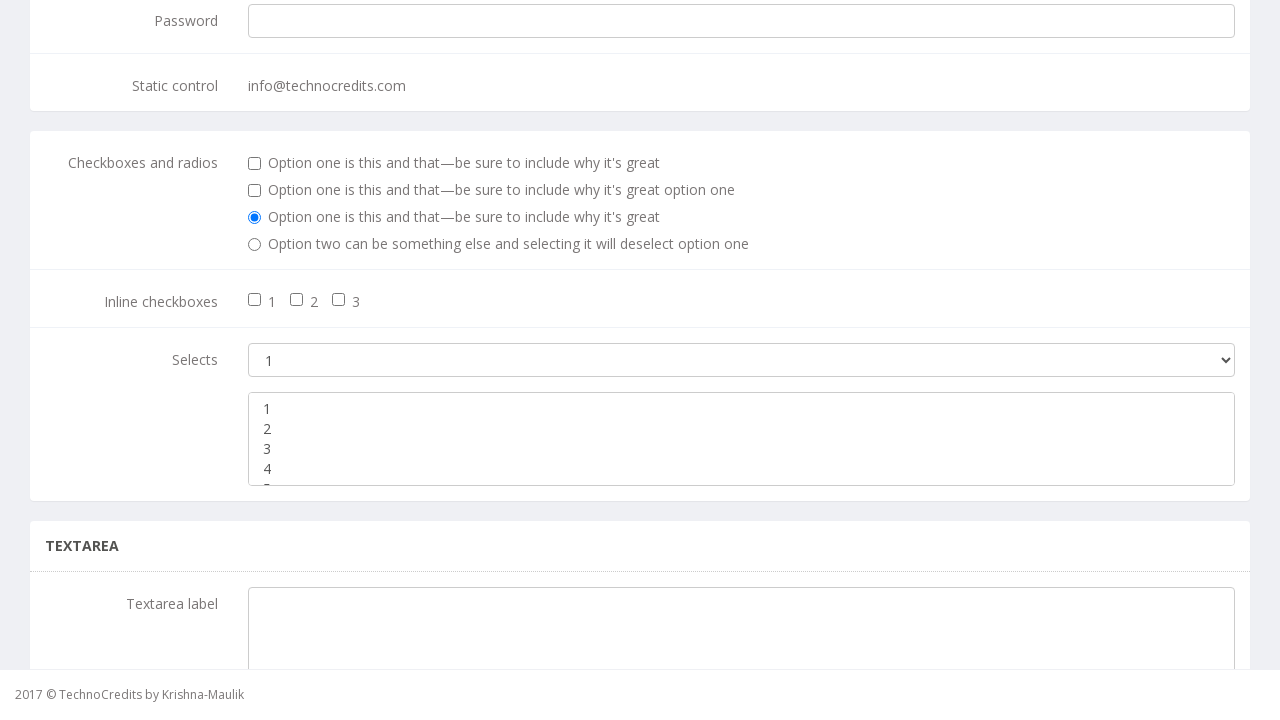